Tests adding stars by clicking a button multiple times, then deleting some stars, and verifying the remaining count matches the expected value.

Starting URL: https://claruswaysda.github.io/addDeleteStar.html

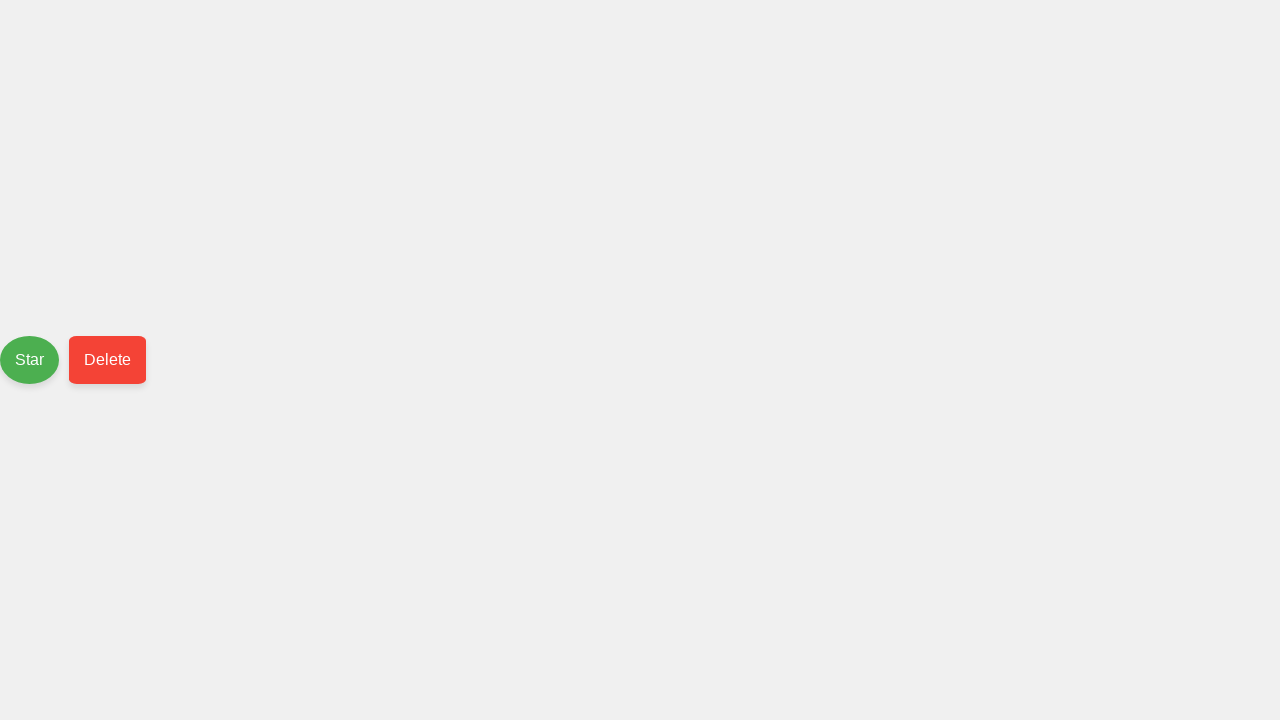

Navigated to addDeleteStar test page
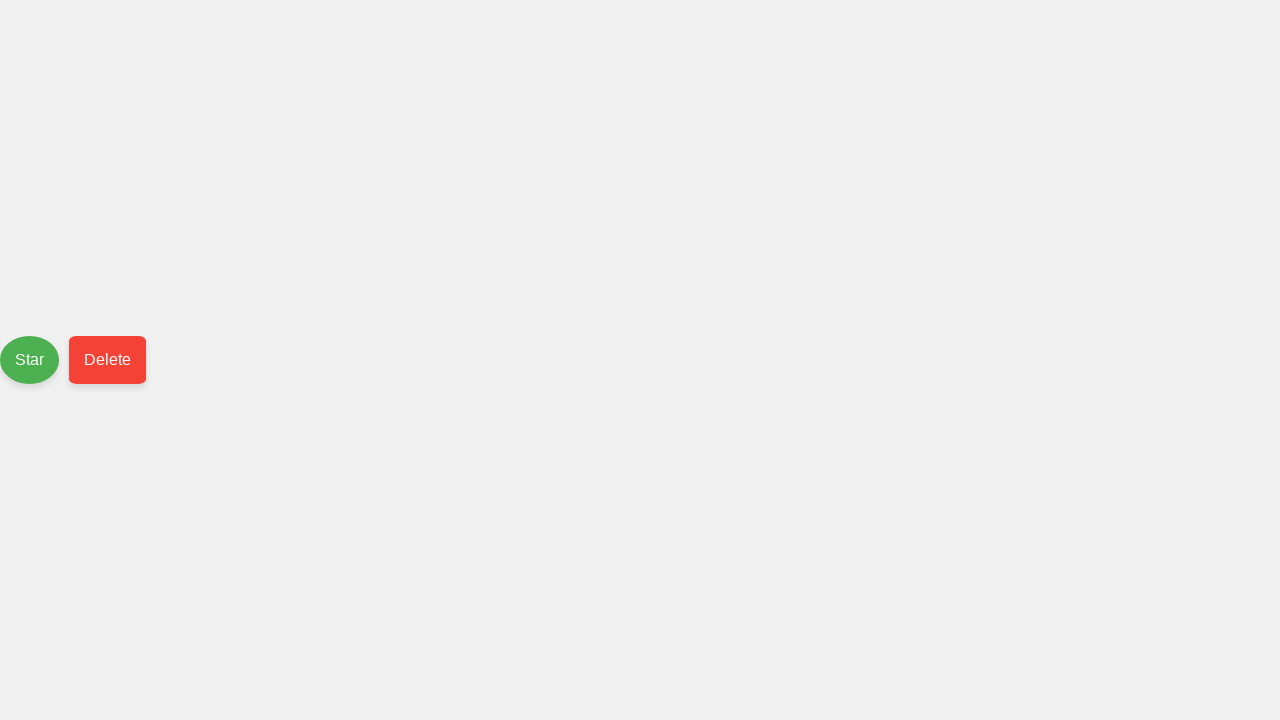

Clicked add button to add star 1 at (30, 360) on #push-button
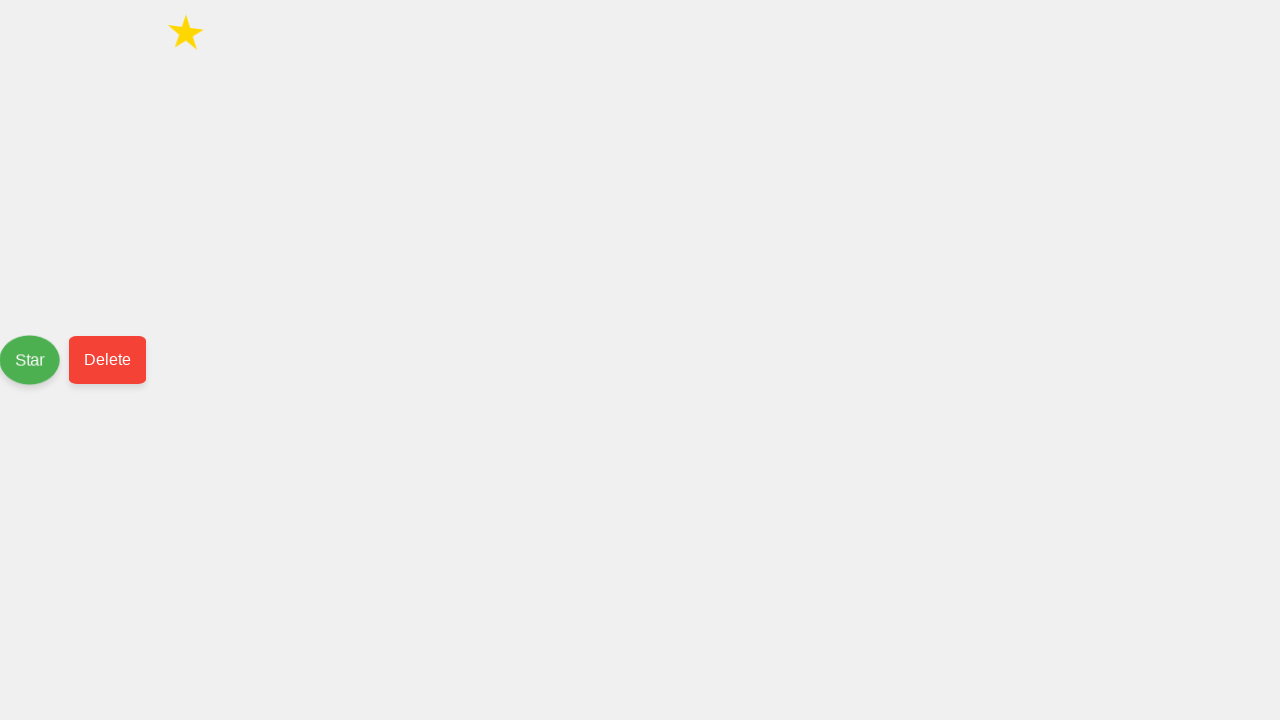

Clicked add button to add star 2 at (31, 360) on #push-button
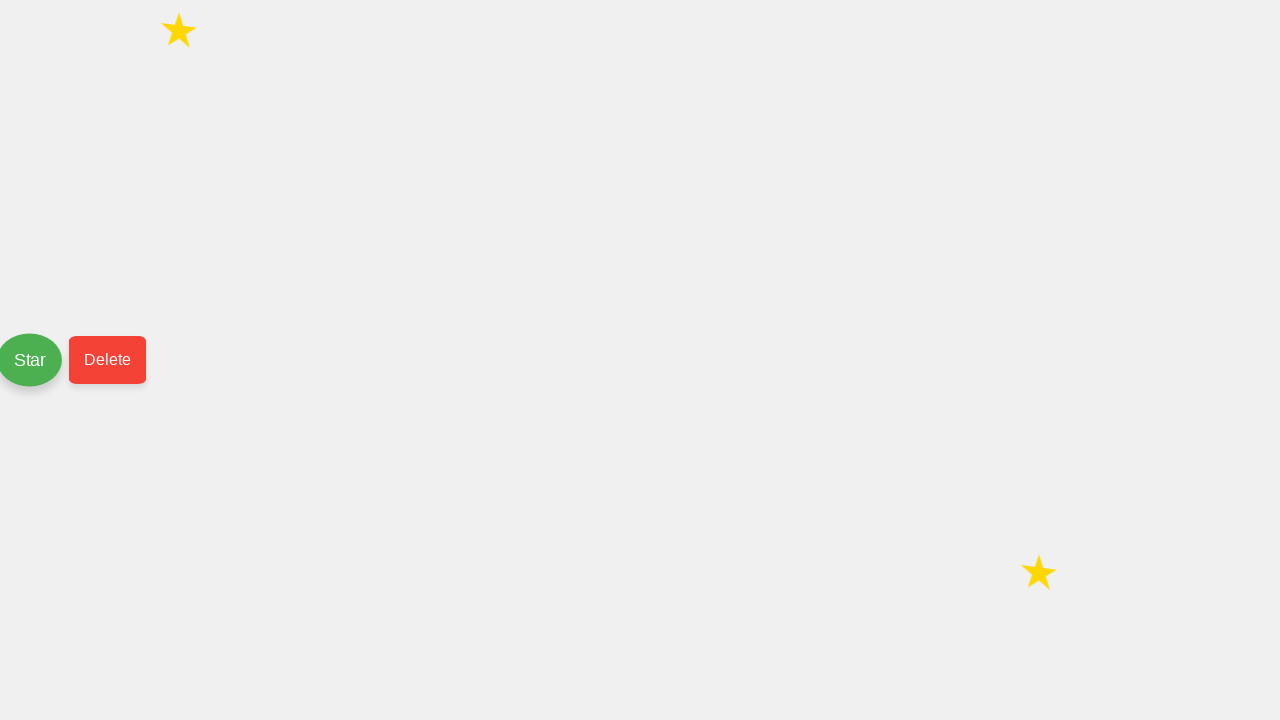

Clicked add button to add star 3 at (31, 360) on #push-button
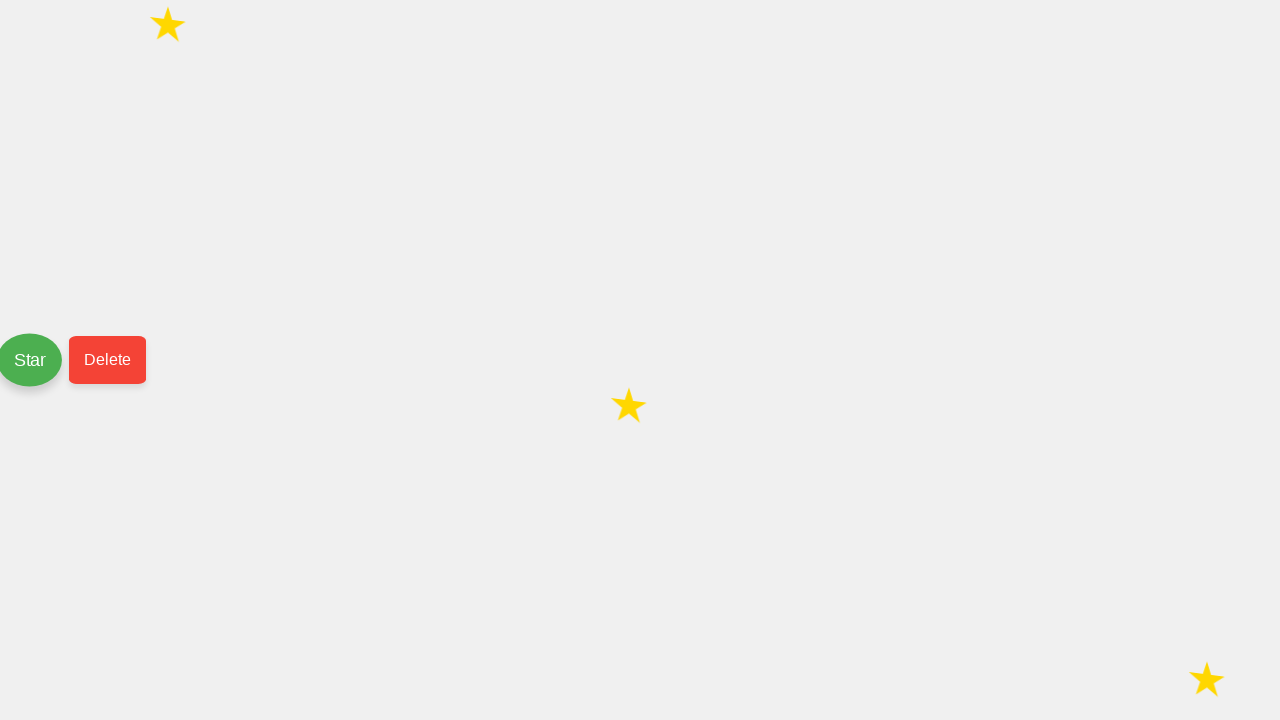

Clicked add button to add star 4 at (31, 360) on #push-button
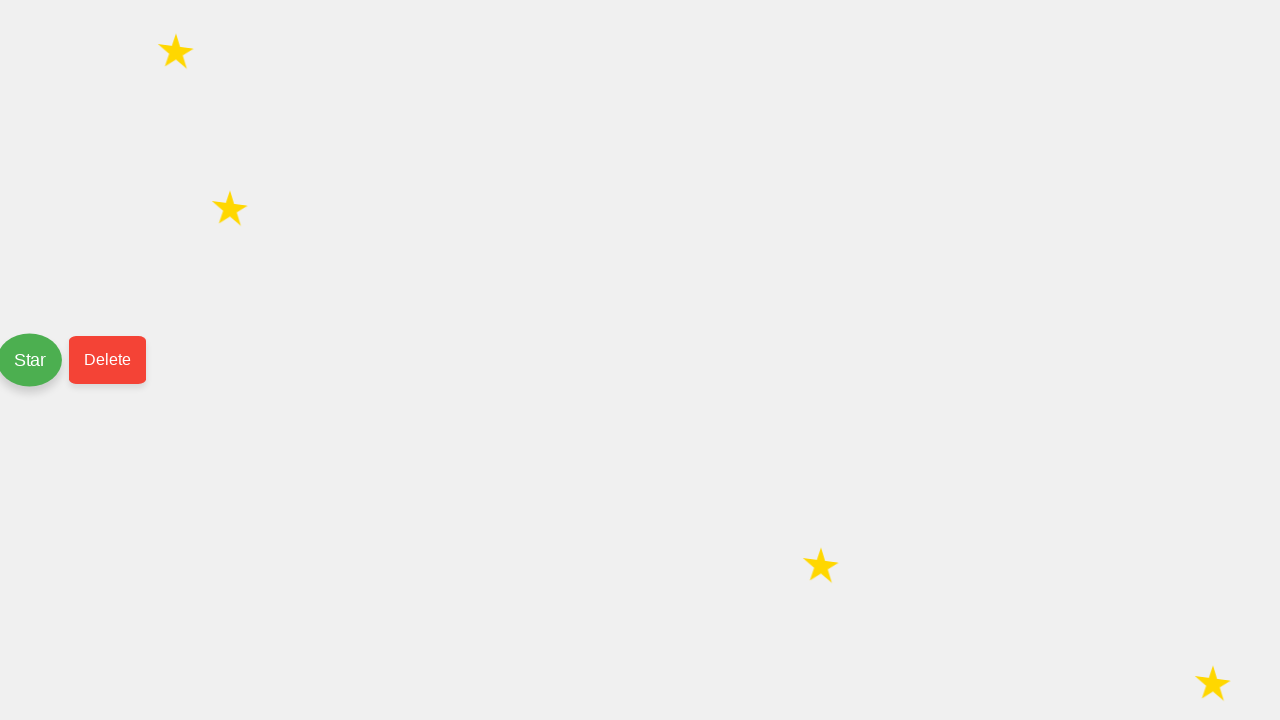

Clicked add button to add star 5 at (31, 360) on #push-button
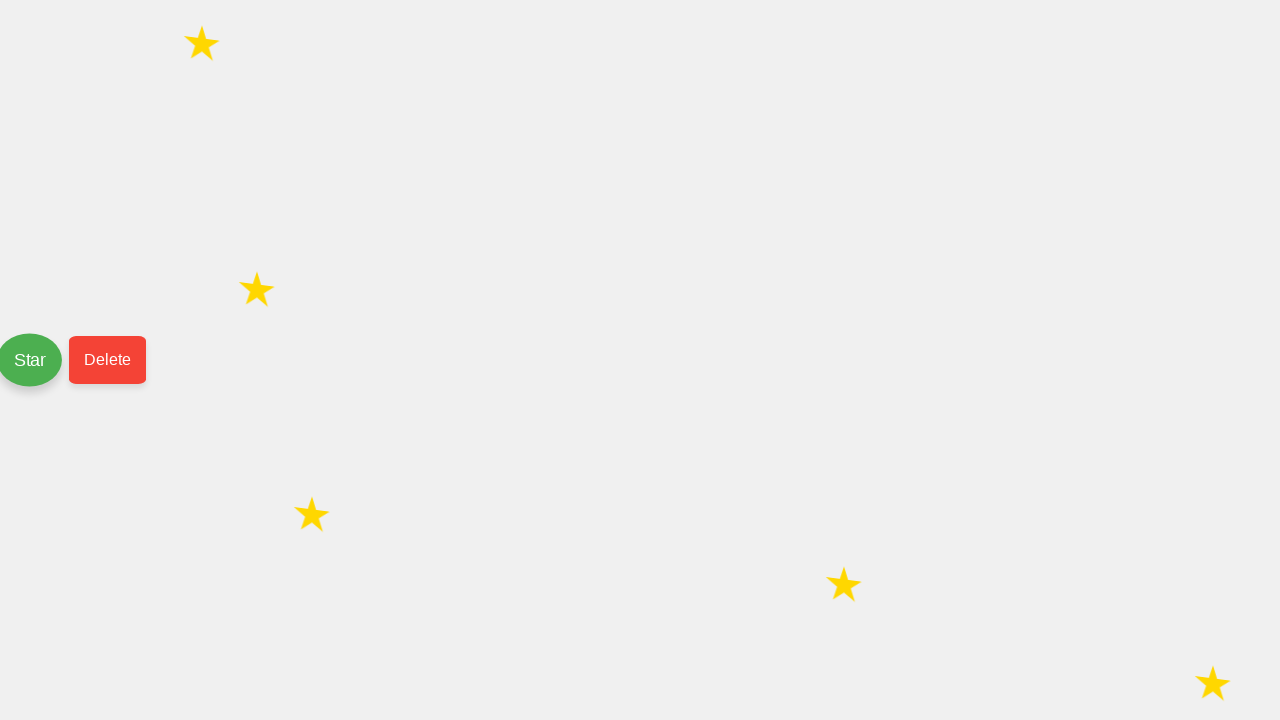

Clicked delete button to remove star 1 at (108, 360) on #delete-button
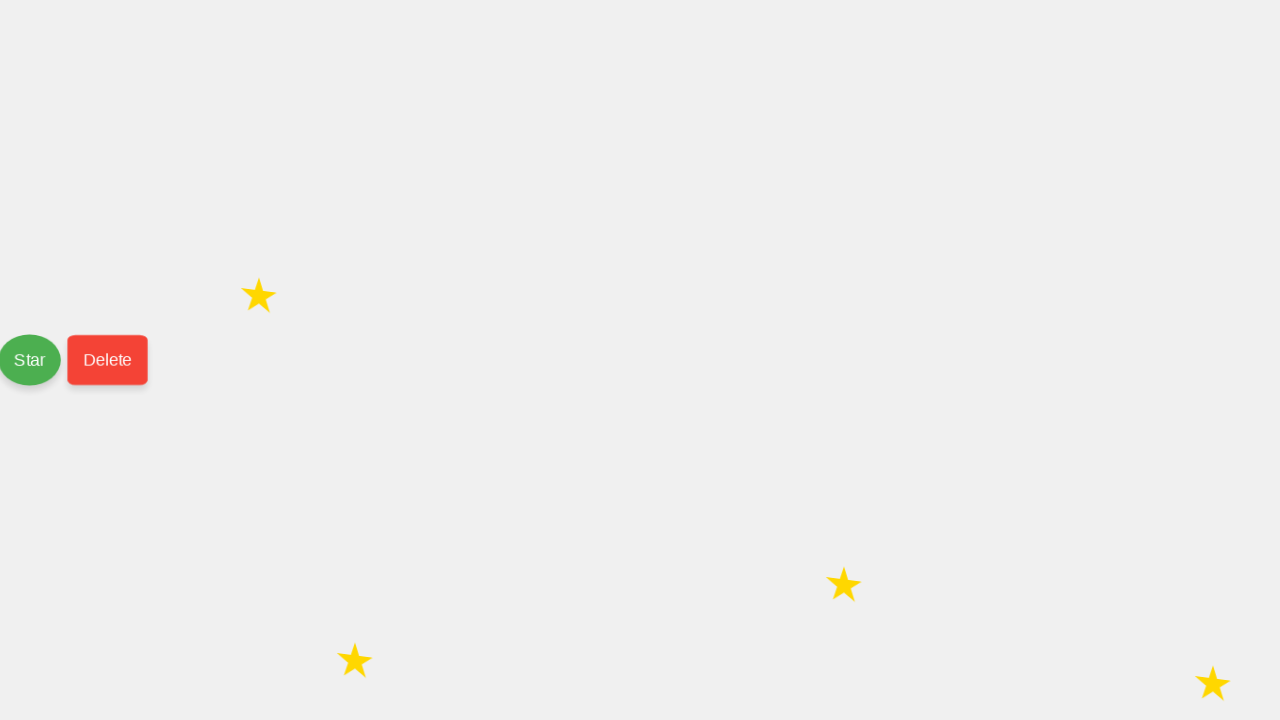

Clicked delete button to remove star 2 at (108, 360) on #delete-button
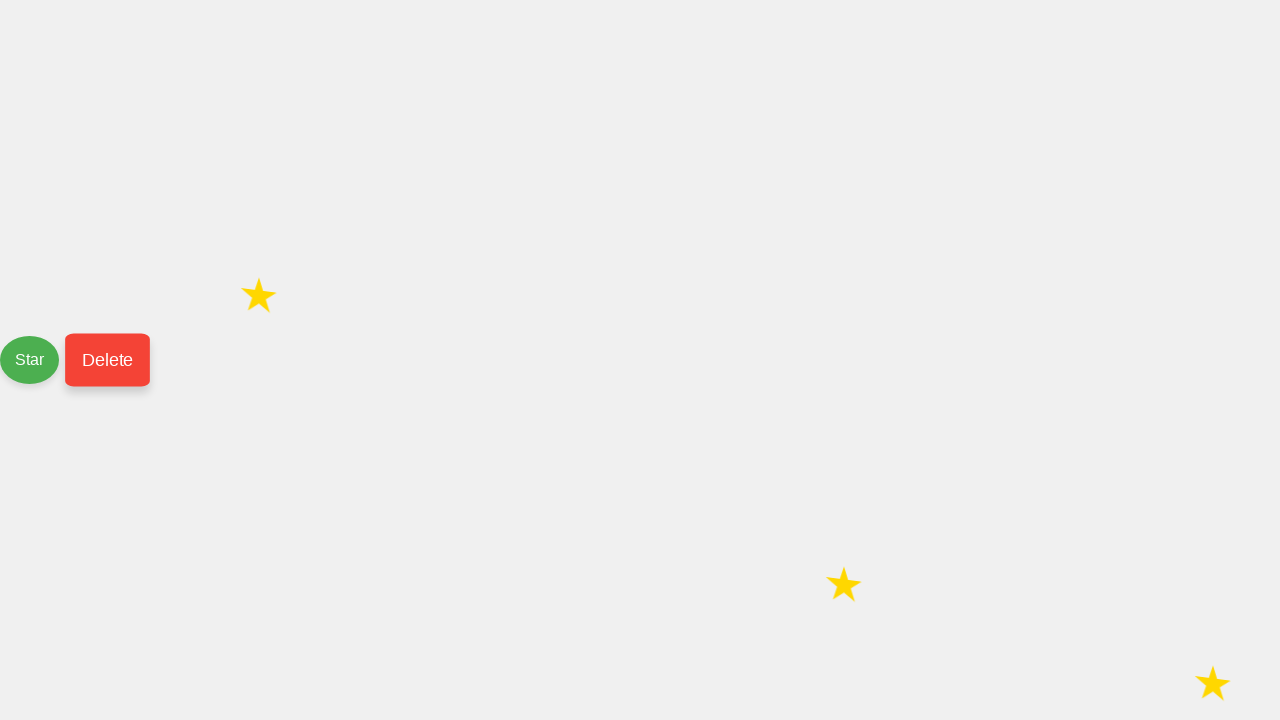

Waited for stars to be visible
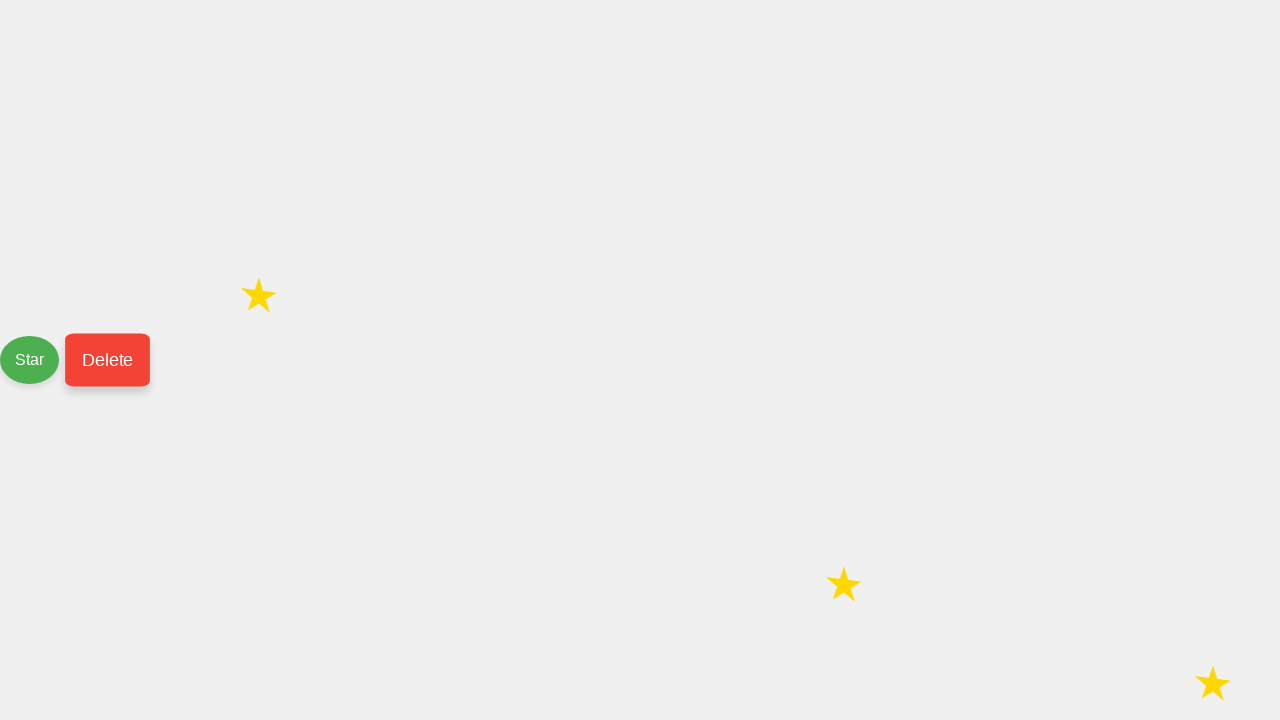

Located all star elements
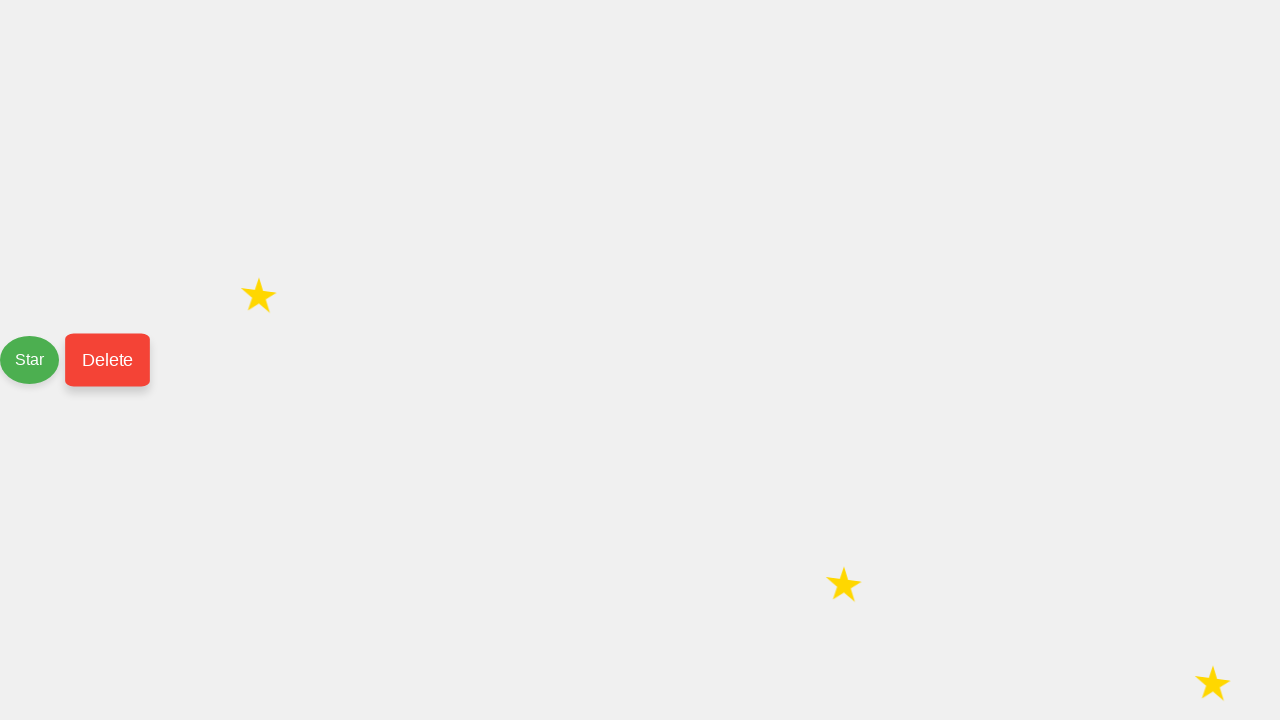

Verified that 3 stars remain after adding 5 and deleting 2
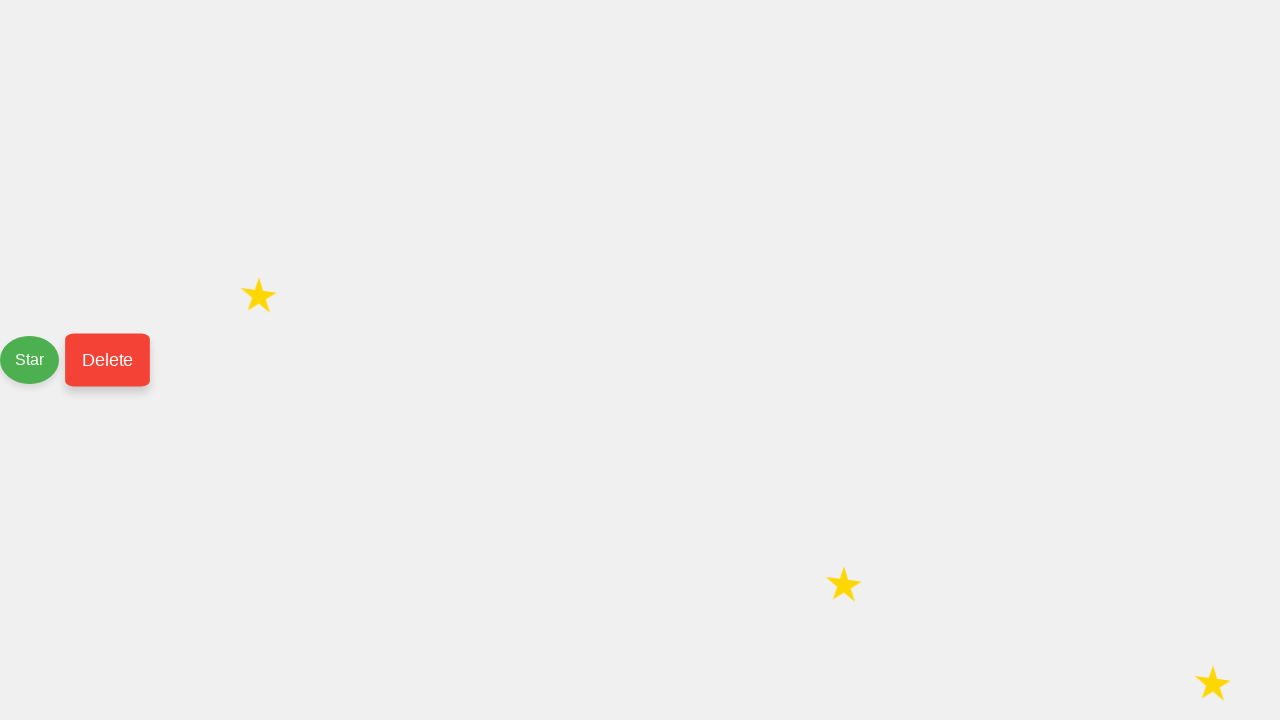

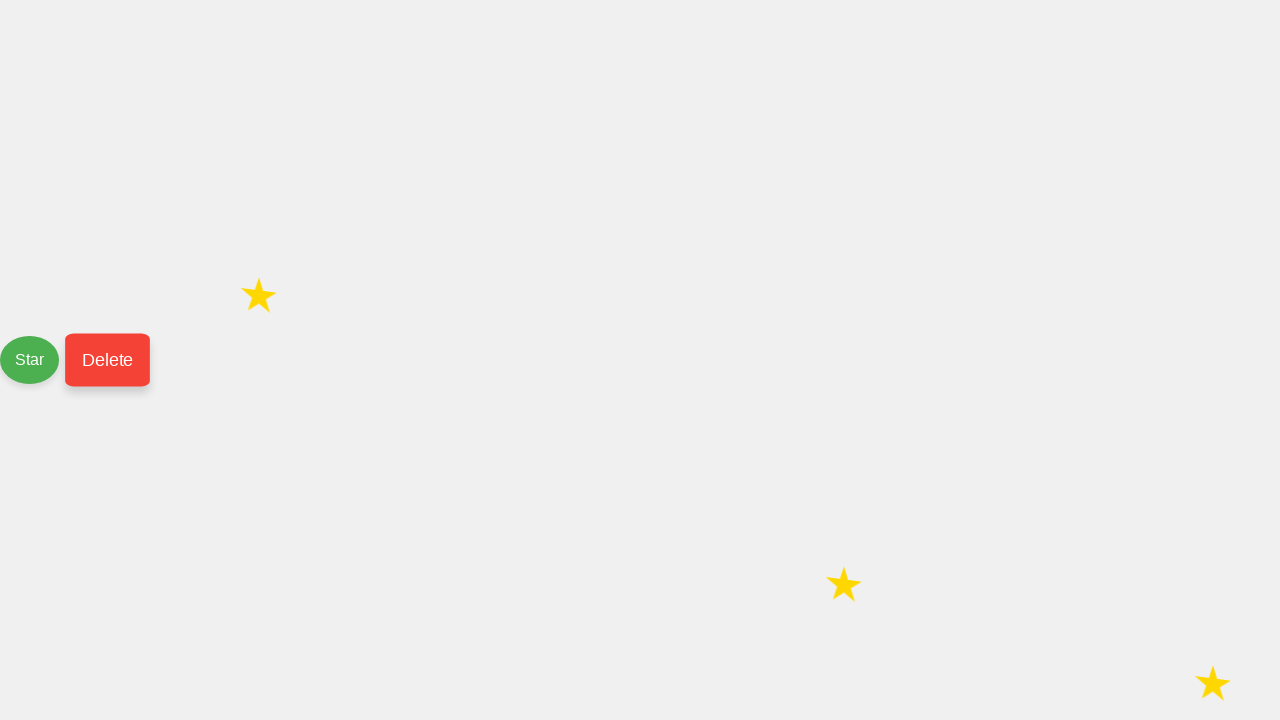